Tests clicking a link that opens a new tab and verifies the content in the new tab

Starting URL: https://www.qa-practice.com/elements/new_tab/link

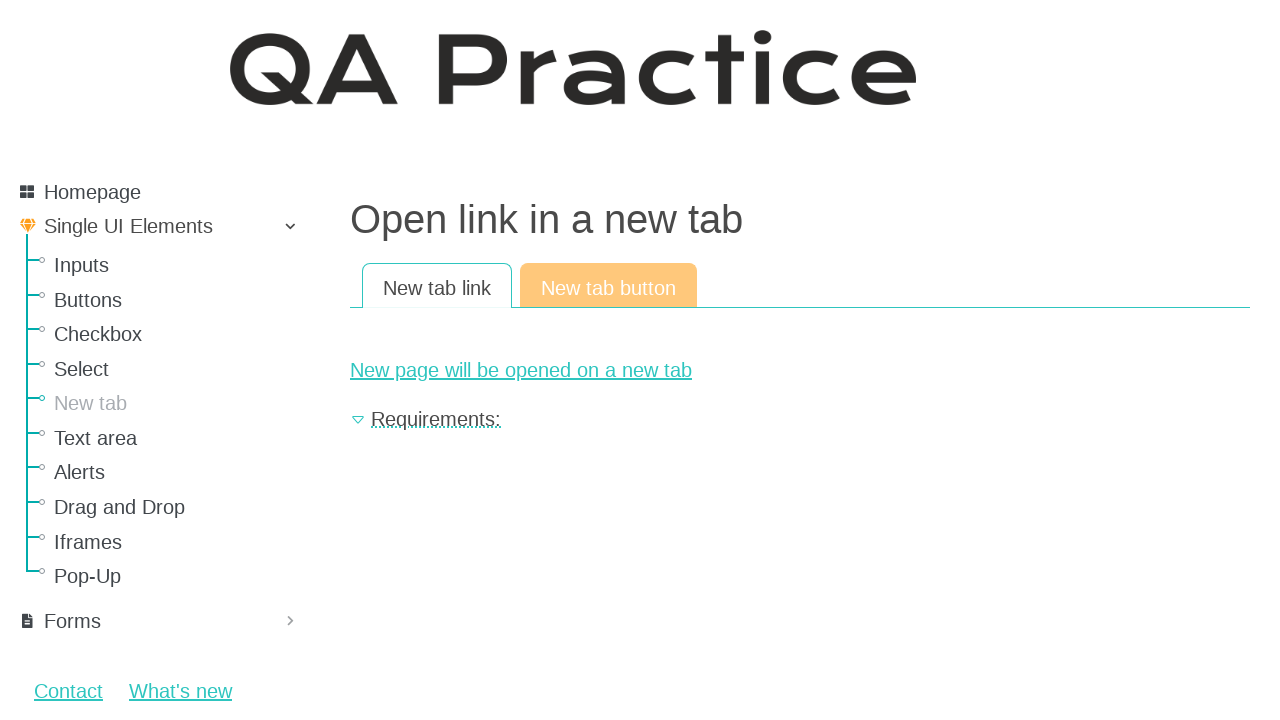

Clicked link to open new tab at (800, 370) on #new-page-link
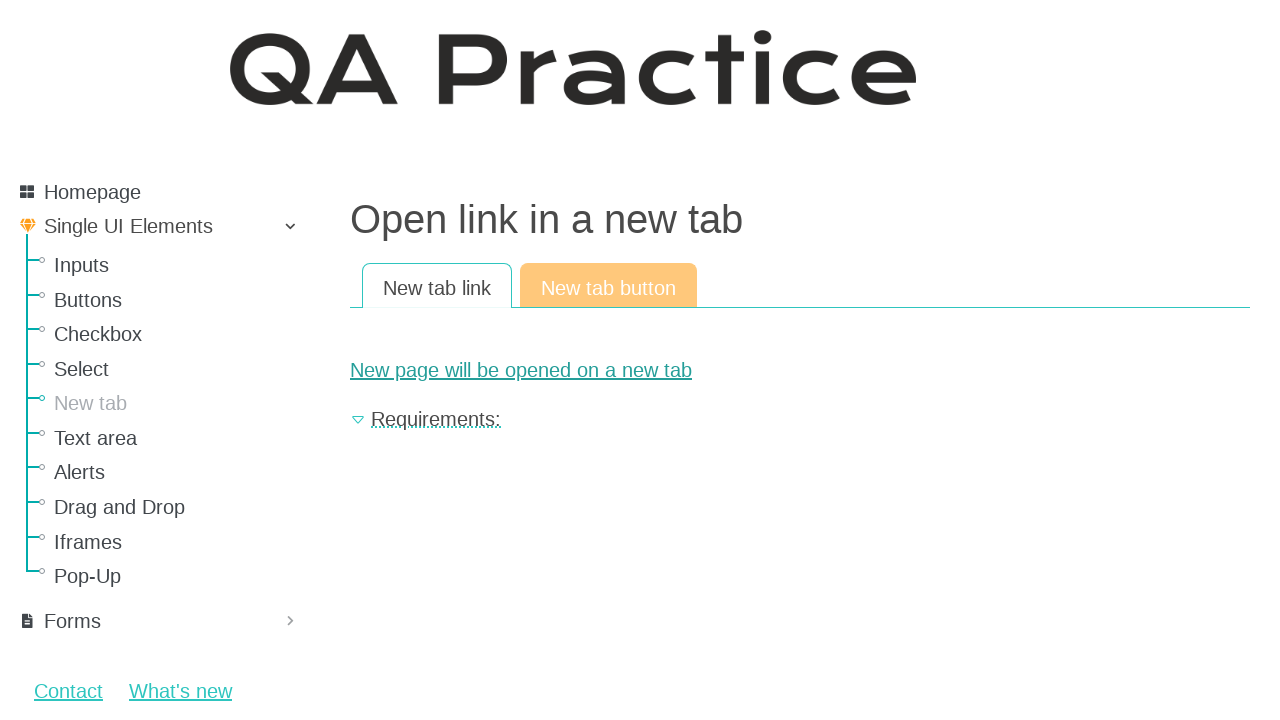

New page/tab opened and retrieved
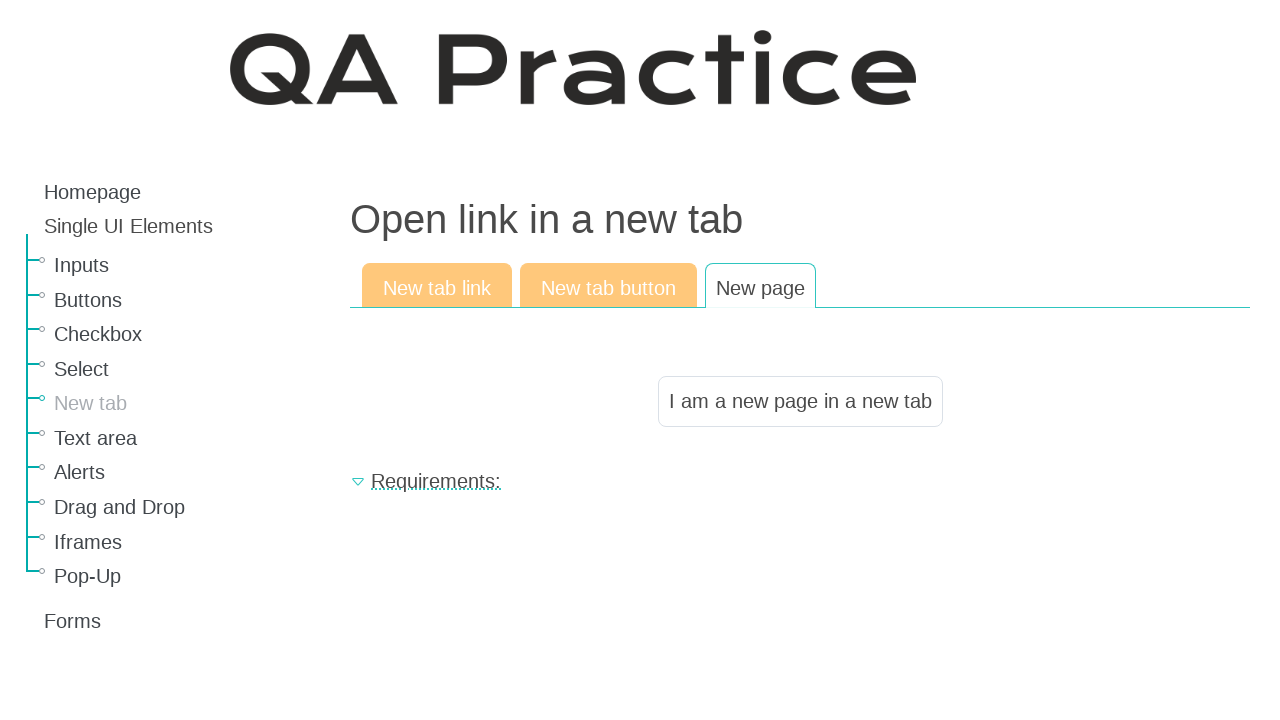

Result text element loaded in new page
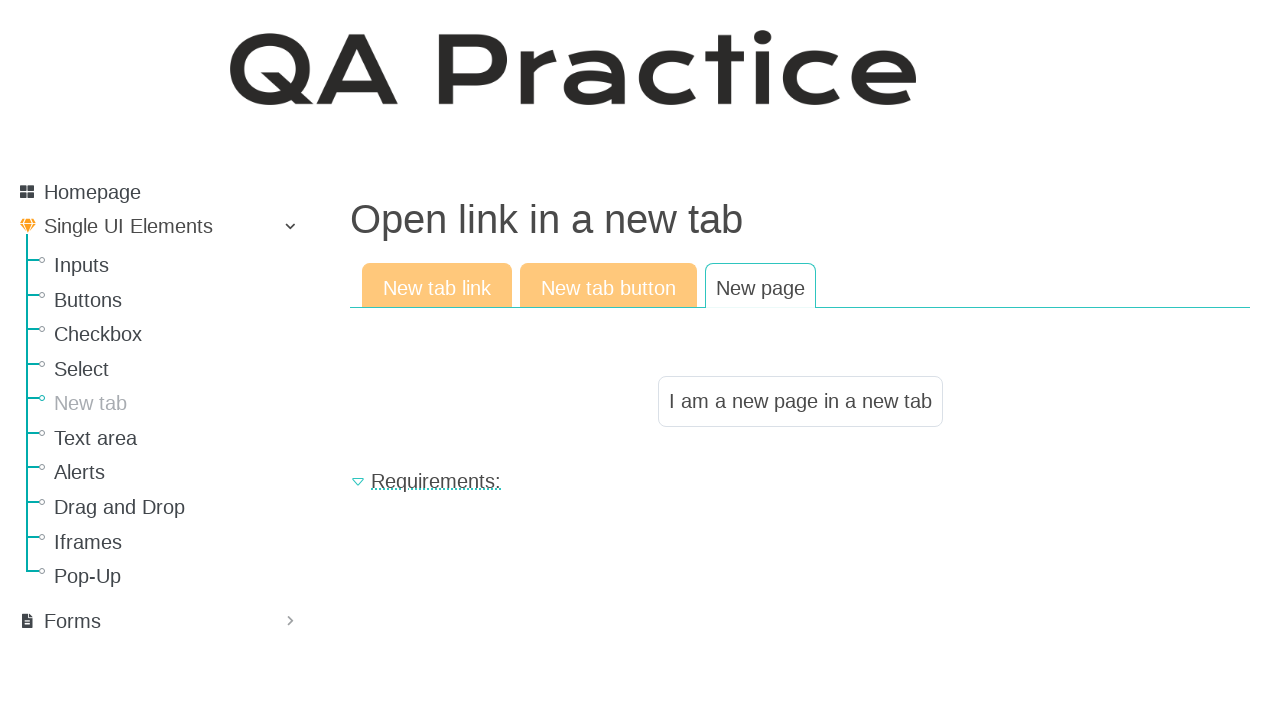

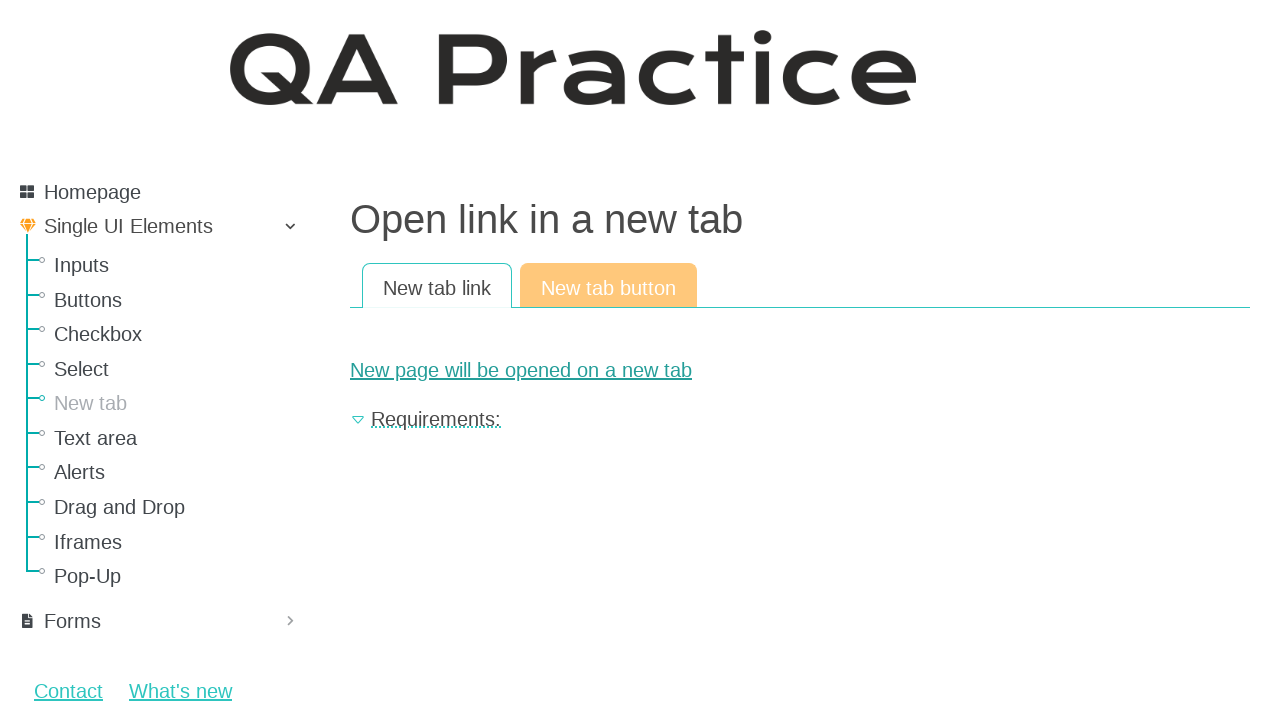